Tests the DemoQA Text Box form by navigating to the Elements section, selecting Text Box, and filling out the form with name, email, and address fields before submitting.

Starting URL: https://demoqa.com

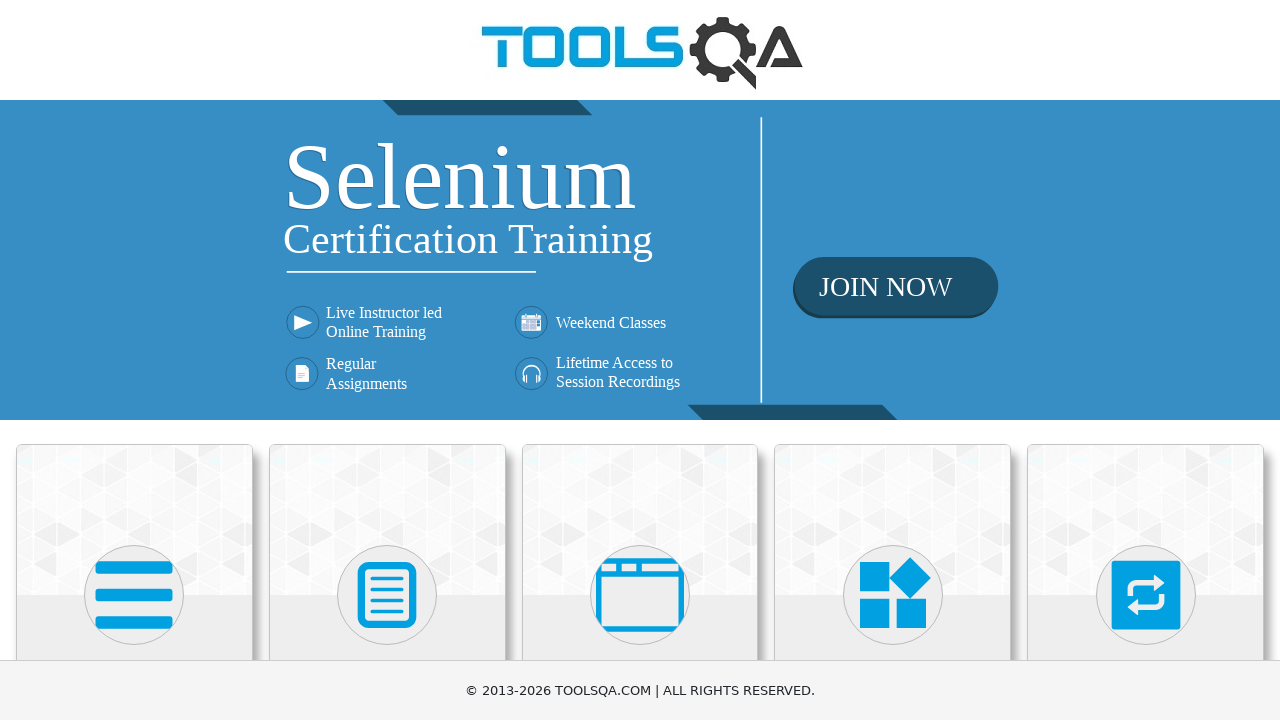

Scrolled Elements section into view
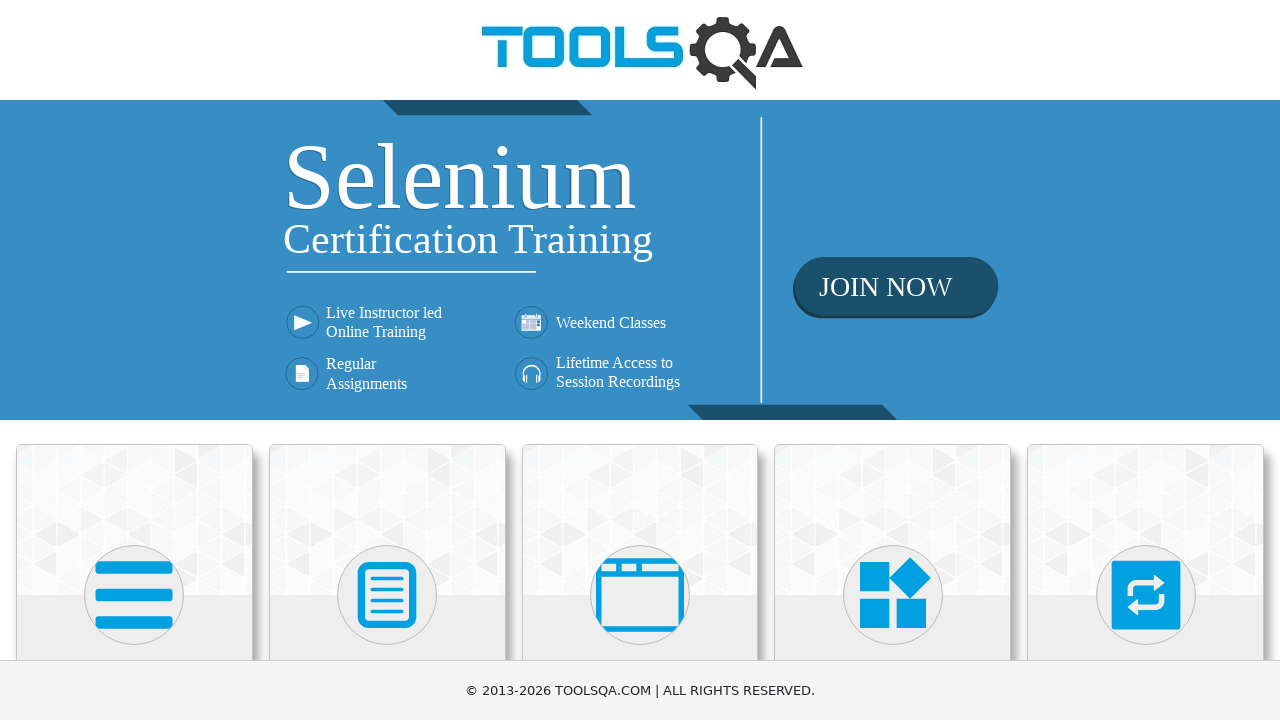

Clicked on Elements section at (134, 360) on xpath=//h5[contains(text(),'Elements')]
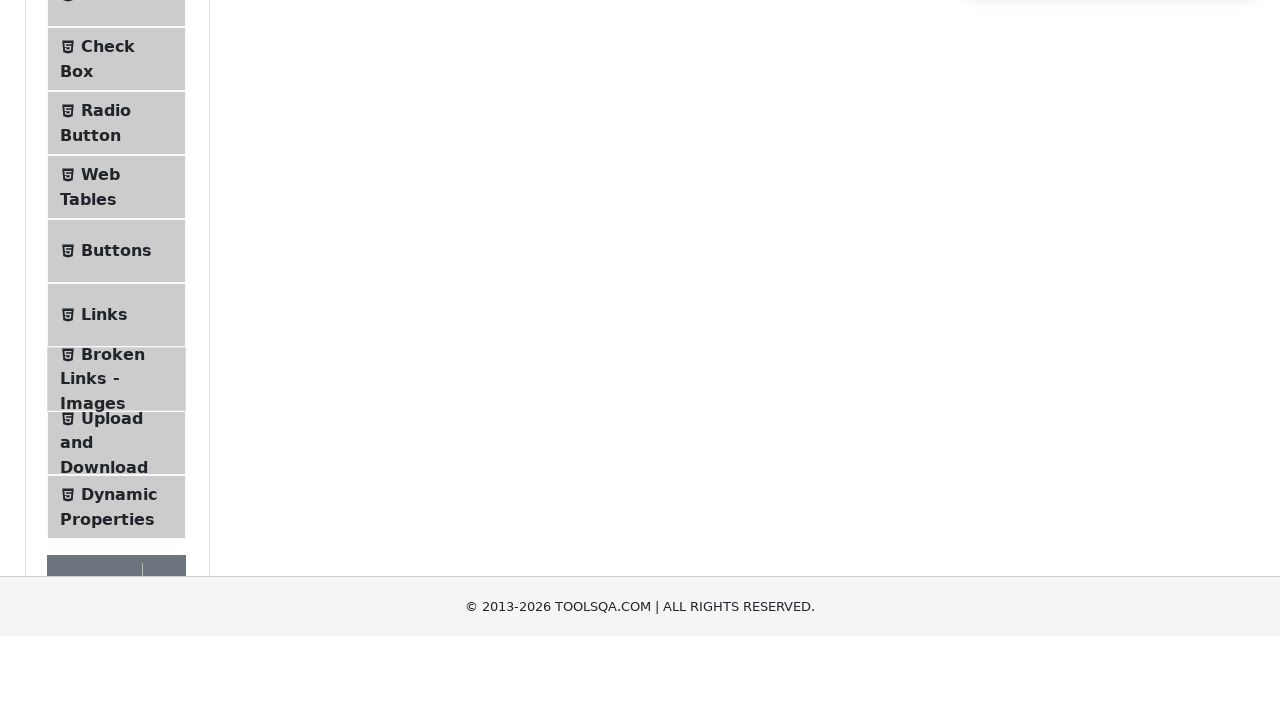

Clicked on Text Box menu item at (119, 261) on xpath=//span[@class='text' and contains(text(),'Text Box')]
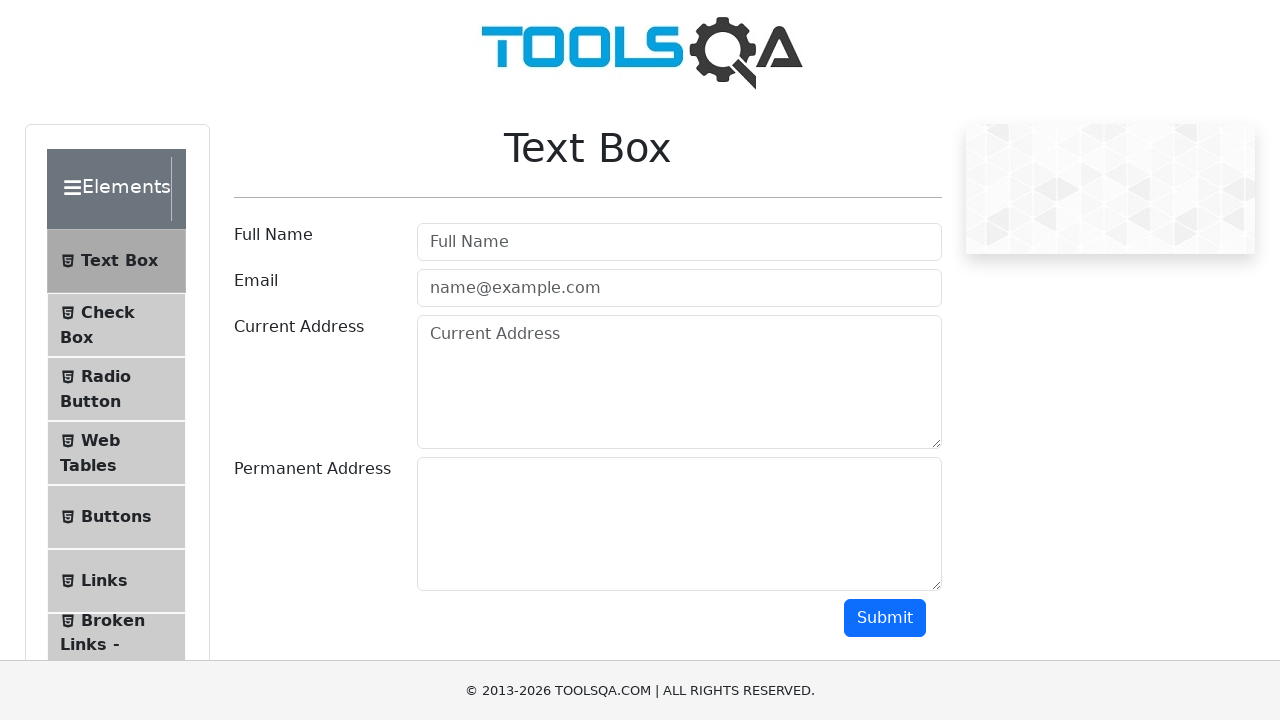

Filled username field with 'Marcus' on #userName
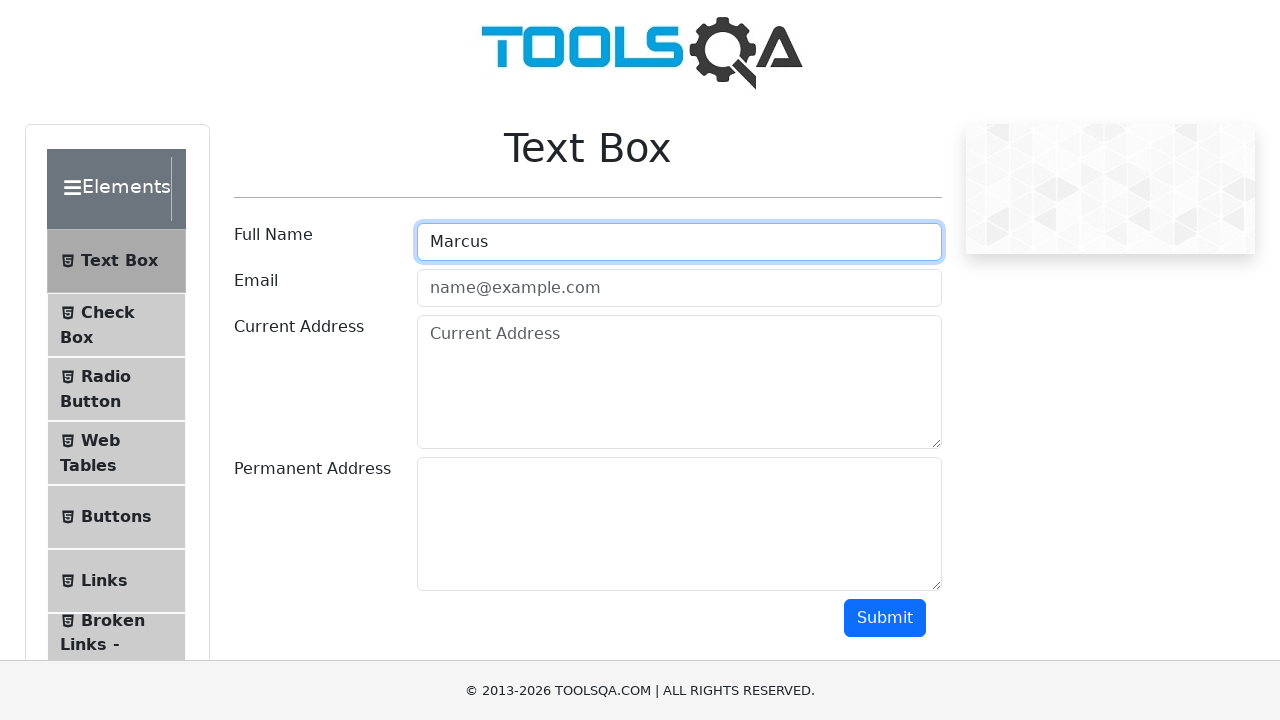

Filled email field with 'marcus.chen@example.com' on #userEmail
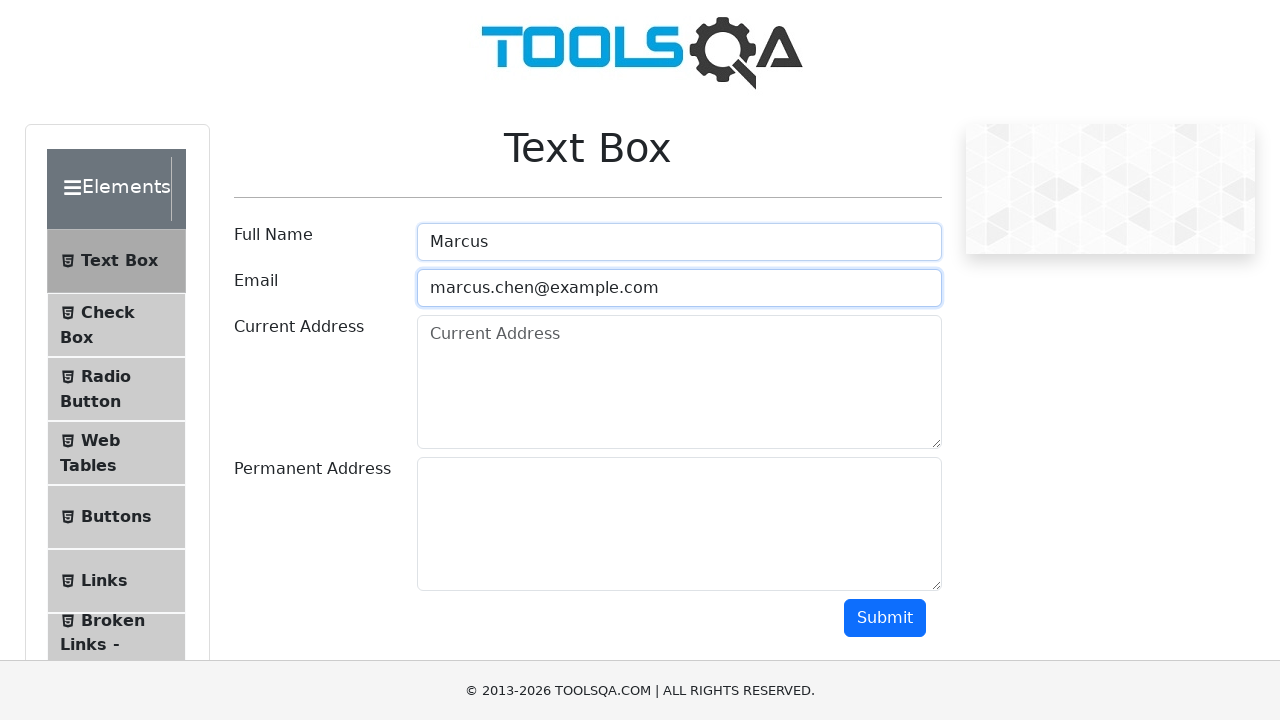

Filled current address field with '742 Evergreen Terrace, Springfield, IL' on #currentAddress
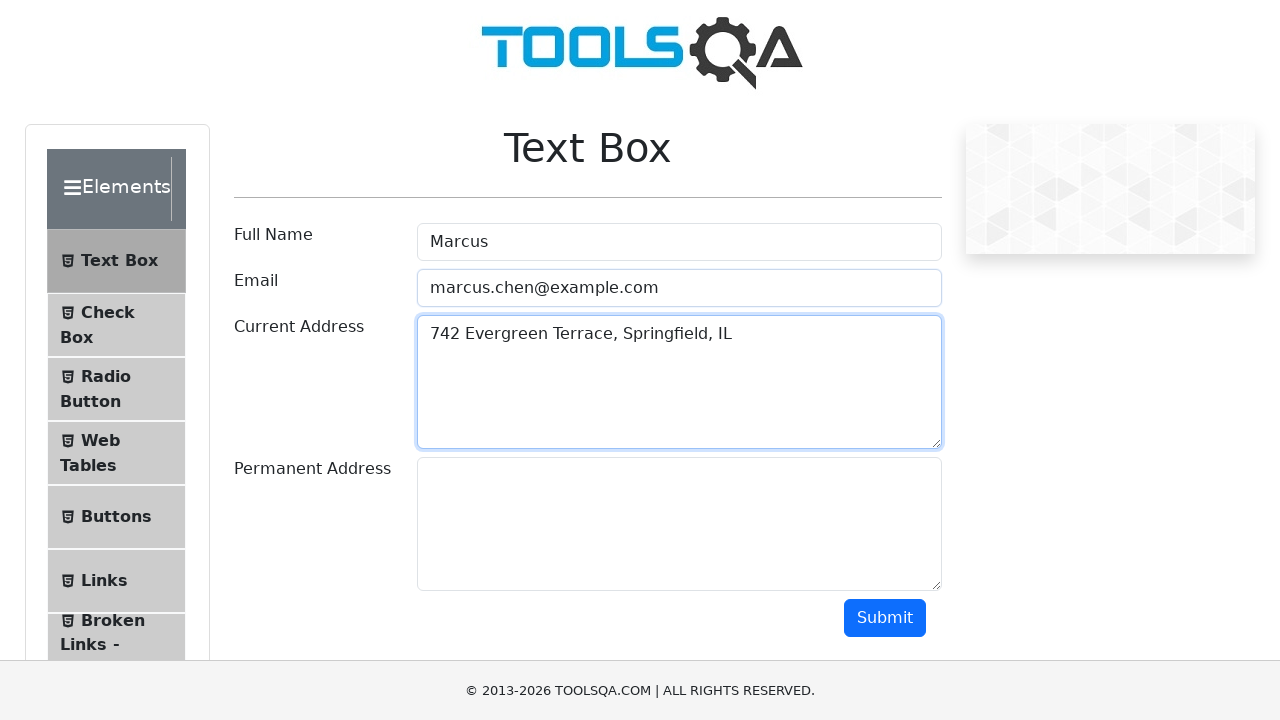

Filled permanent address field with '742 Evergreen Terrace, Springfield, IL' on #permanentAddress
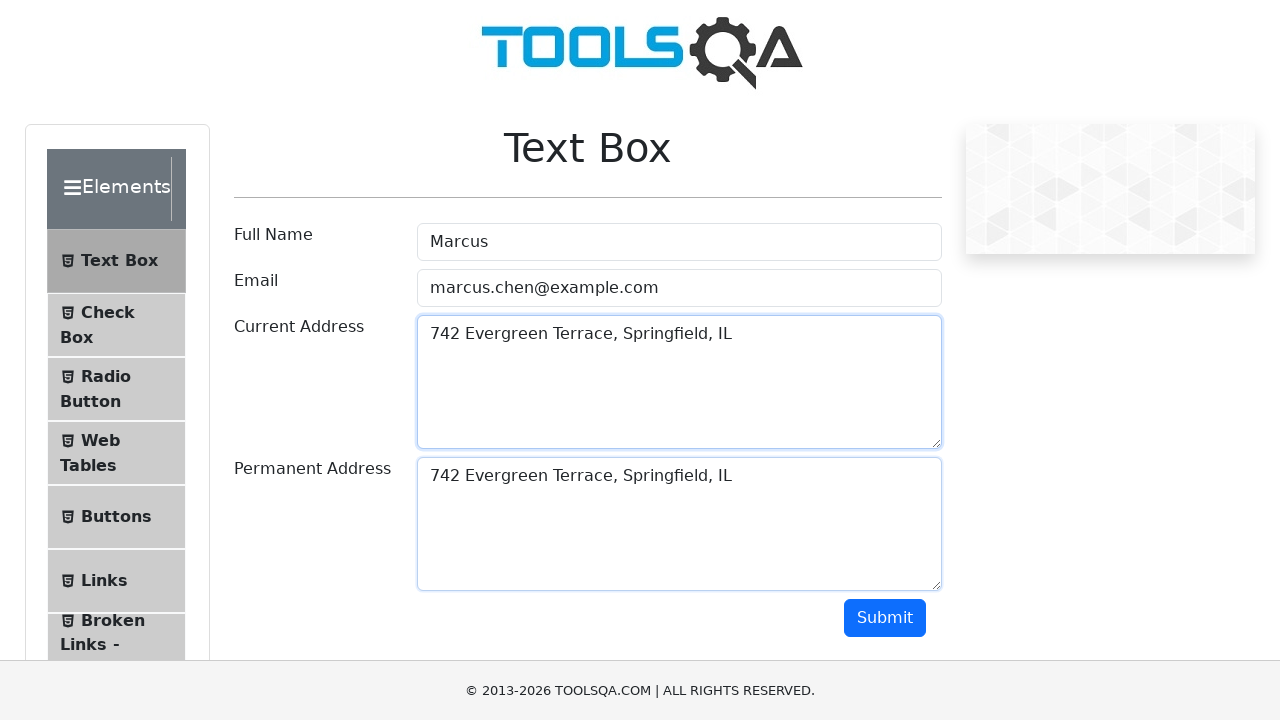

Clicked submit button to submit the form at (885, 618) on #submit
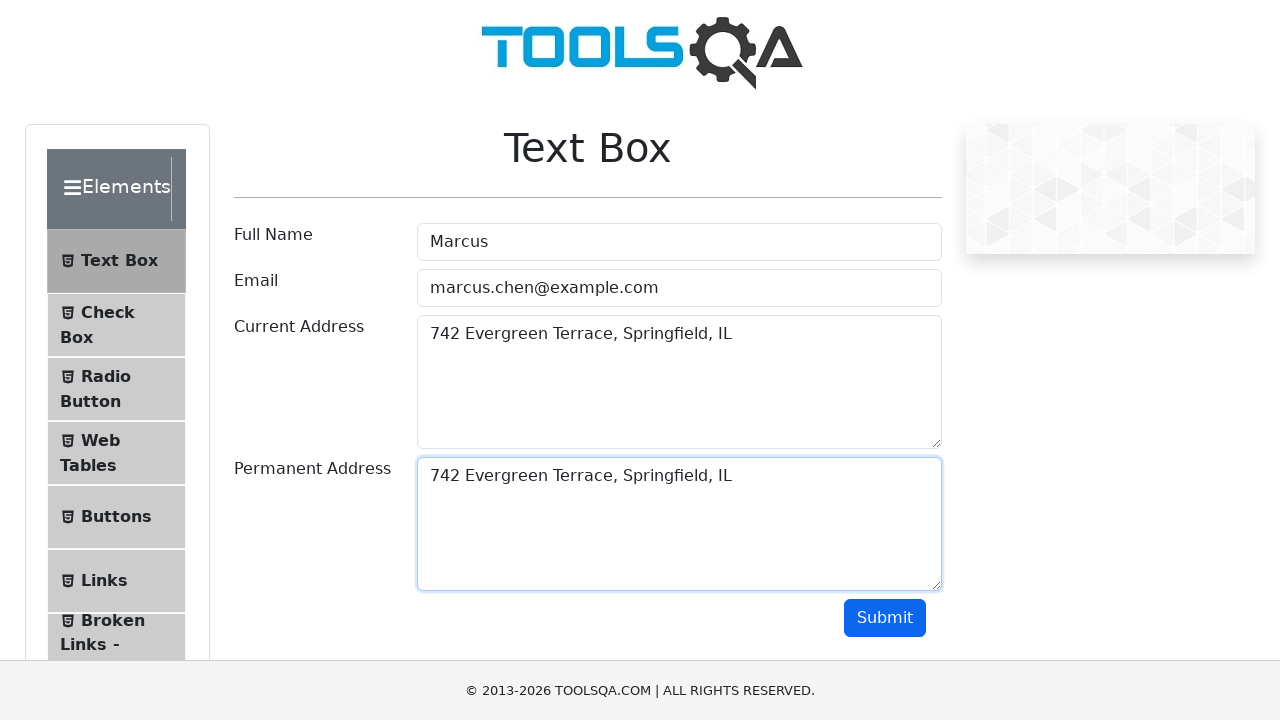

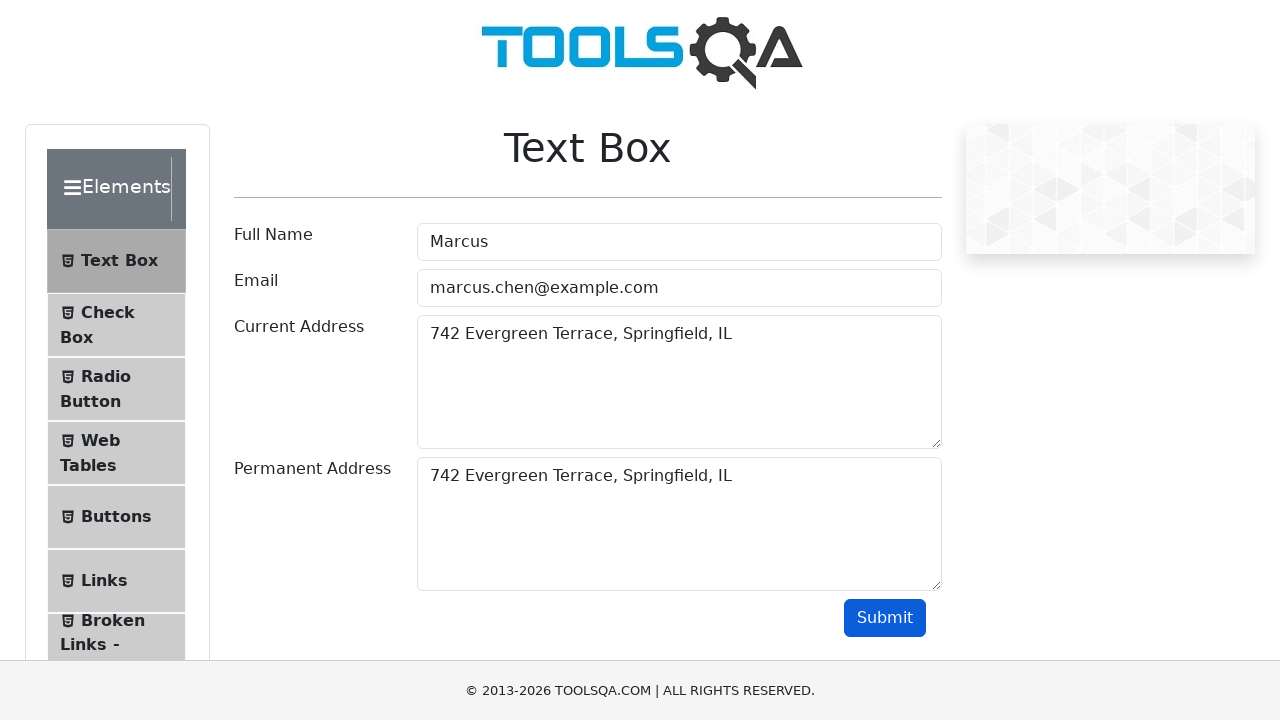